Tests editing a todo item by double-clicking, changing the text, and pressing Enter

Starting URL: https://demo.playwright.dev/todomvc

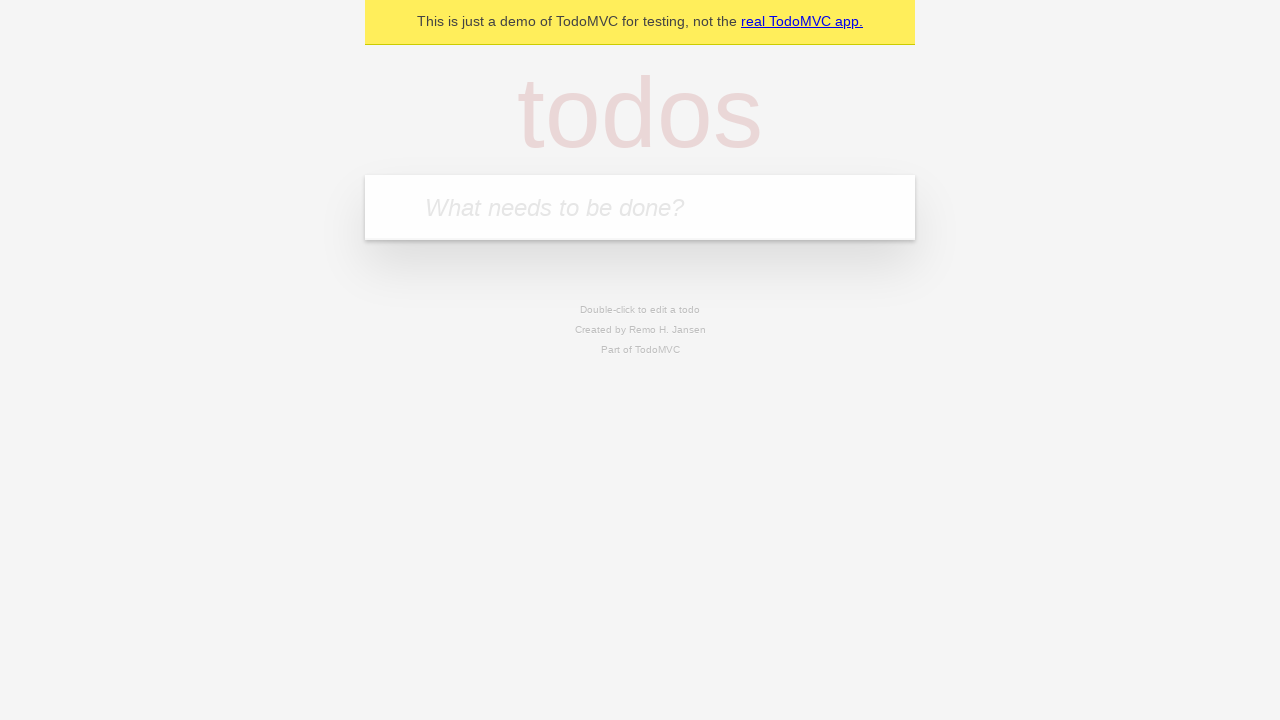

Filled new todo field with 'buy some cheese' on internal:attr=[placeholder="What needs to be done?"i]
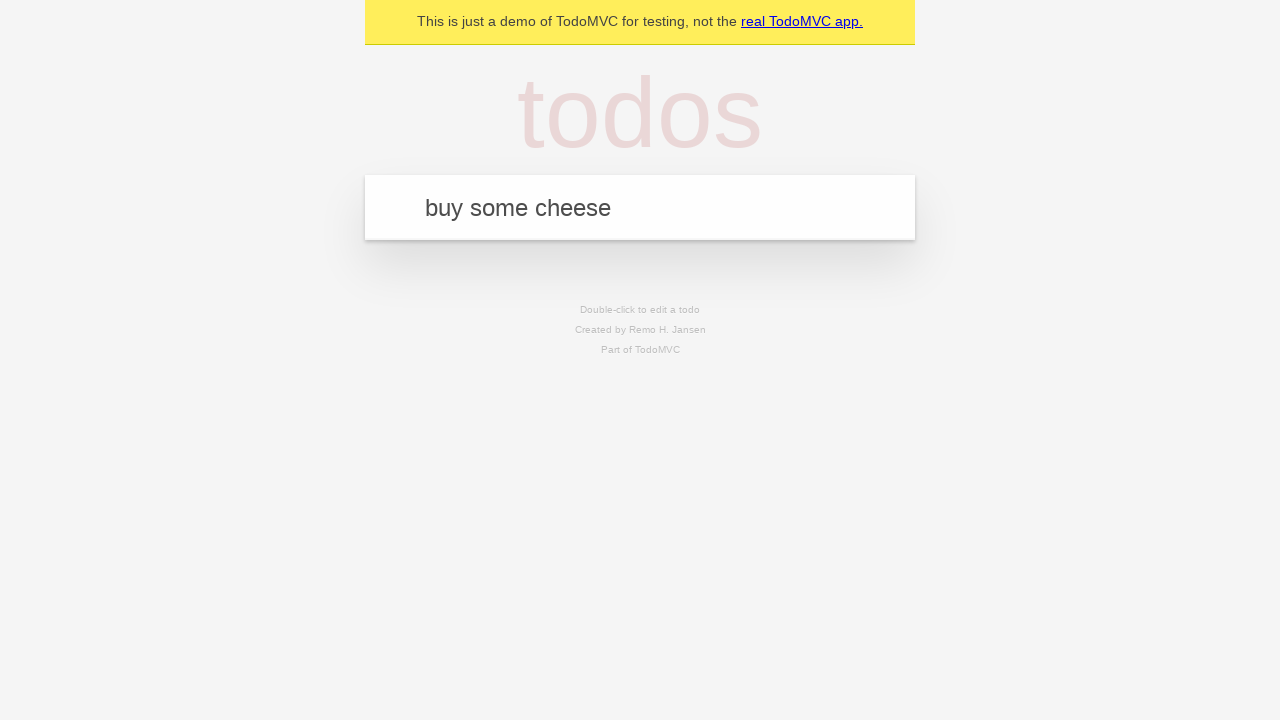

Pressed Enter to create todo 'buy some cheese' on internal:attr=[placeholder="What needs to be done?"i]
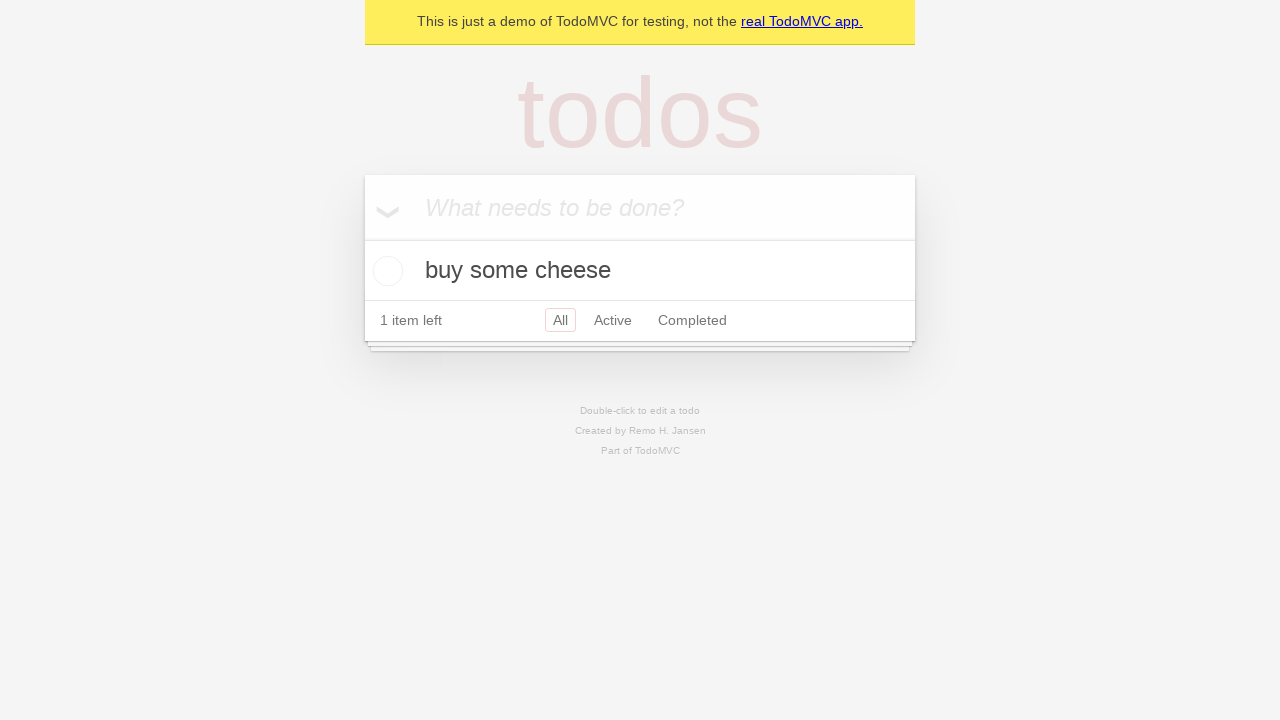

Filled new todo field with 'feed the cat' on internal:attr=[placeholder="What needs to be done?"i]
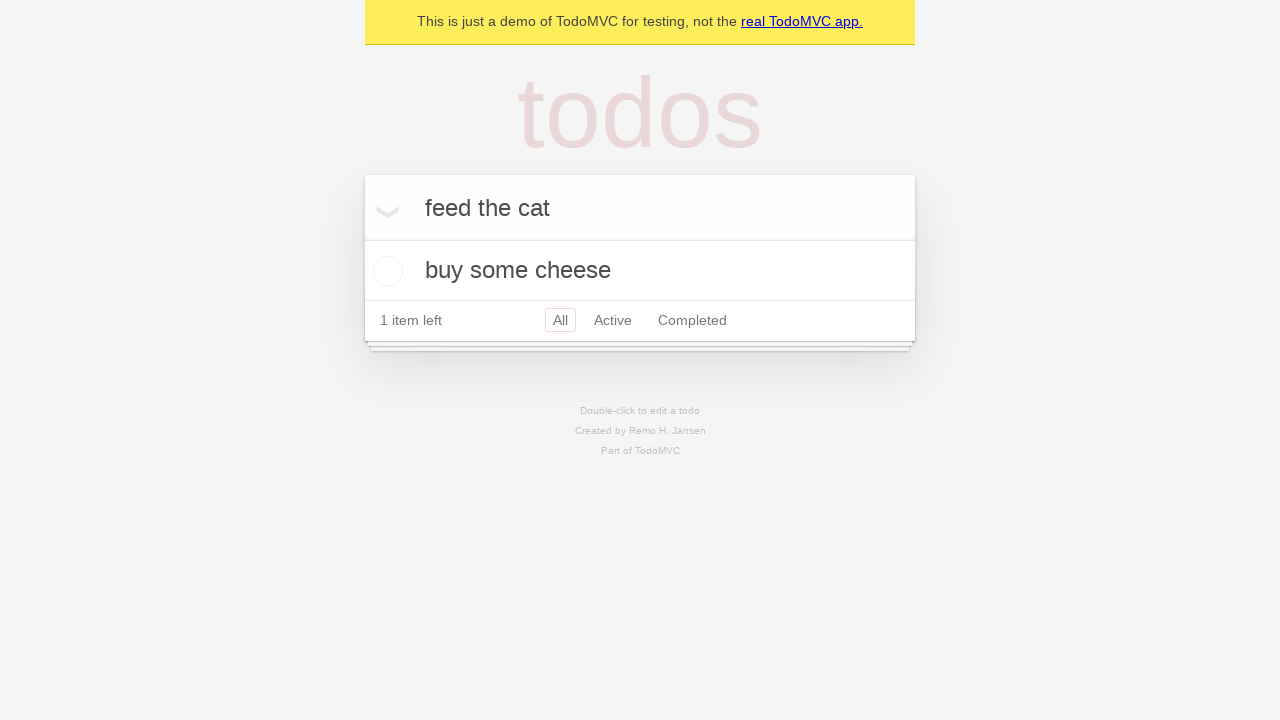

Pressed Enter to create todo 'feed the cat' on internal:attr=[placeholder="What needs to be done?"i]
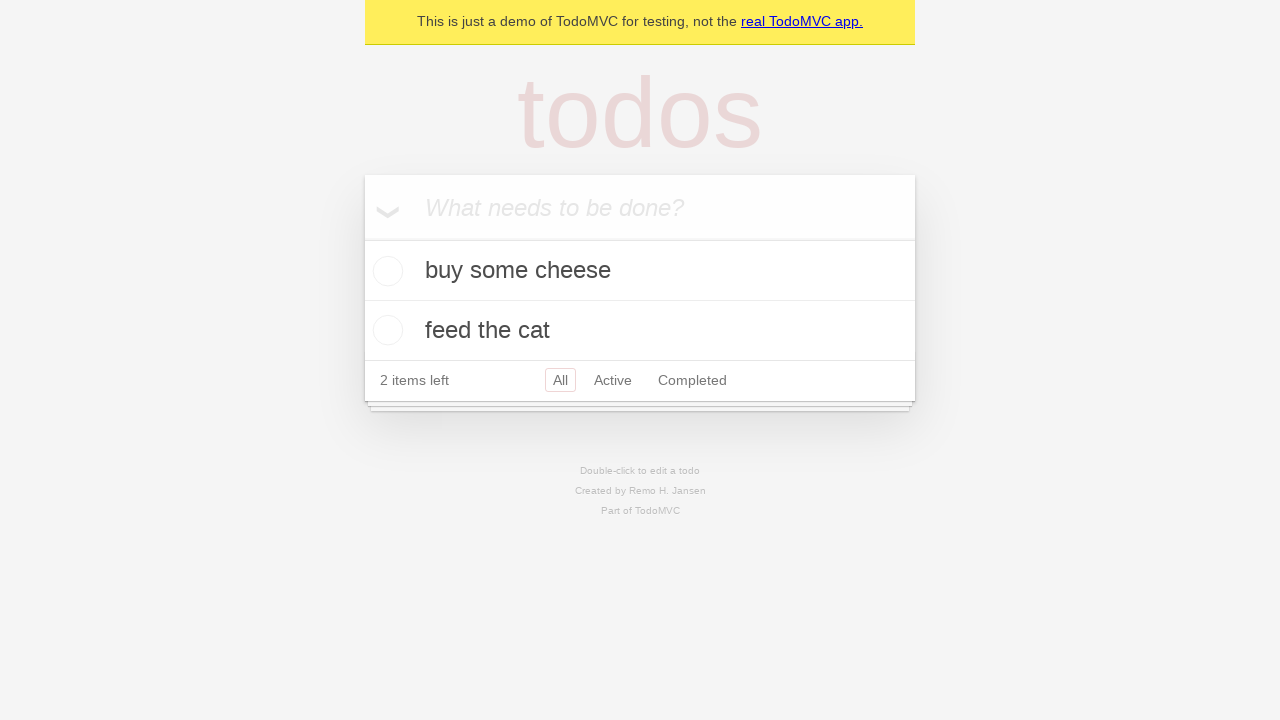

Filled new todo field with 'book a doctors appointment' on internal:attr=[placeholder="What needs to be done?"i]
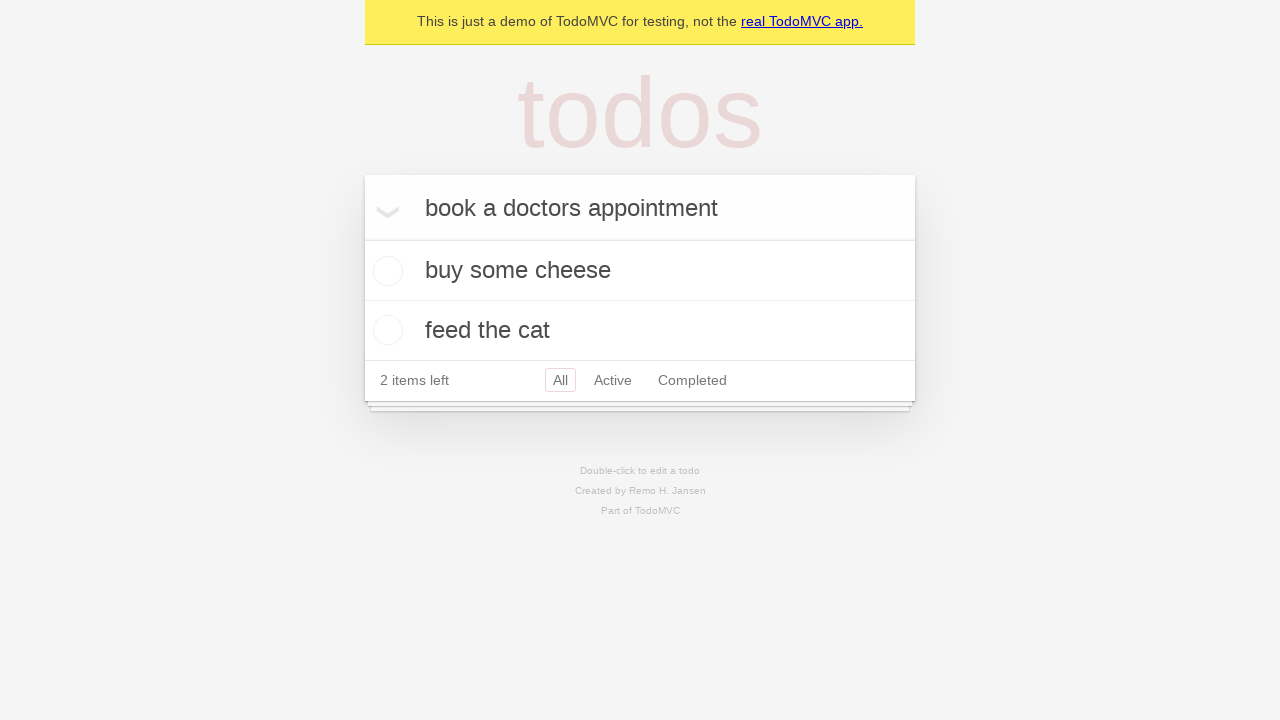

Pressed Enter to create todo 'book a doctors appointment' on internal:attr=[placeholder="What needs to be done?"i]
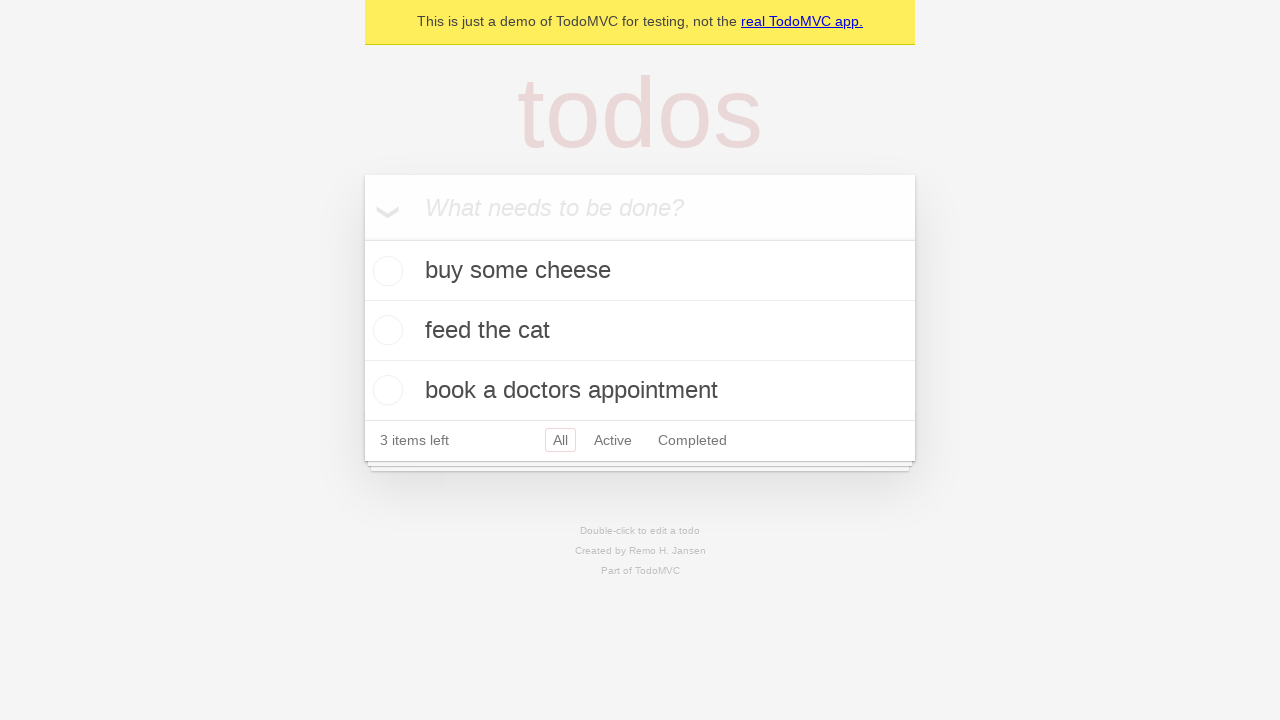

Located all todo items
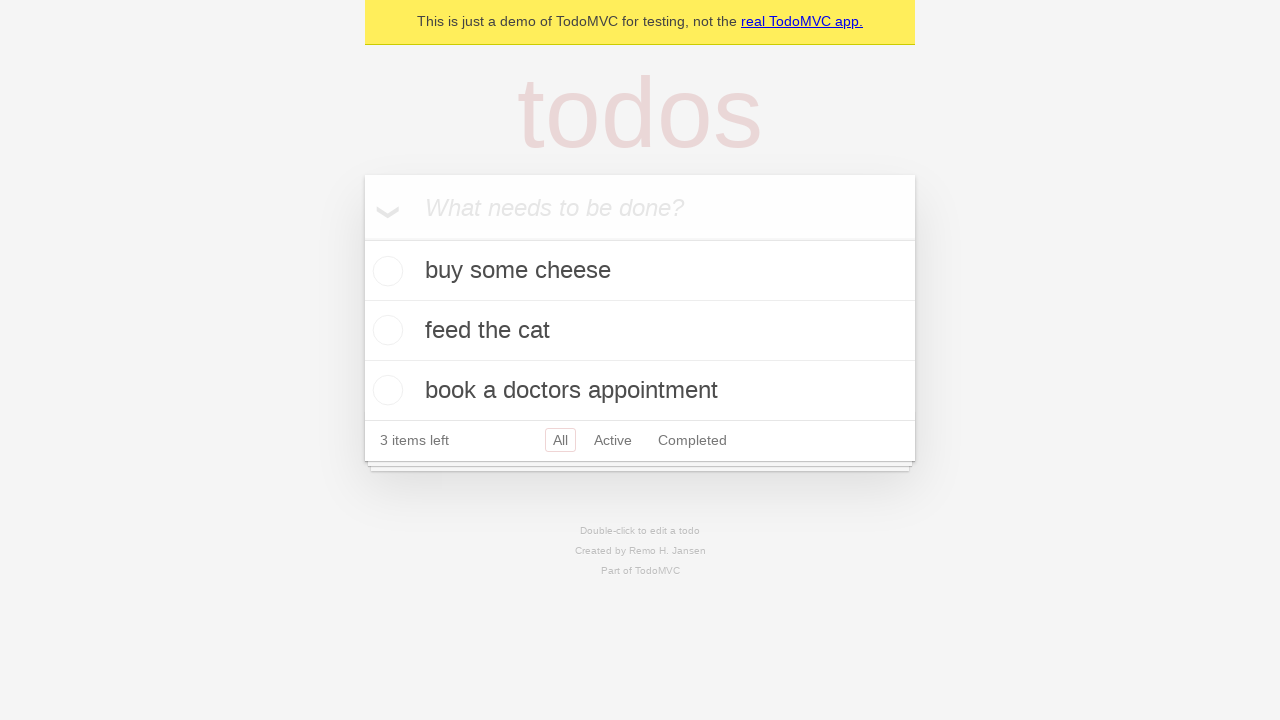

Selected second todo item
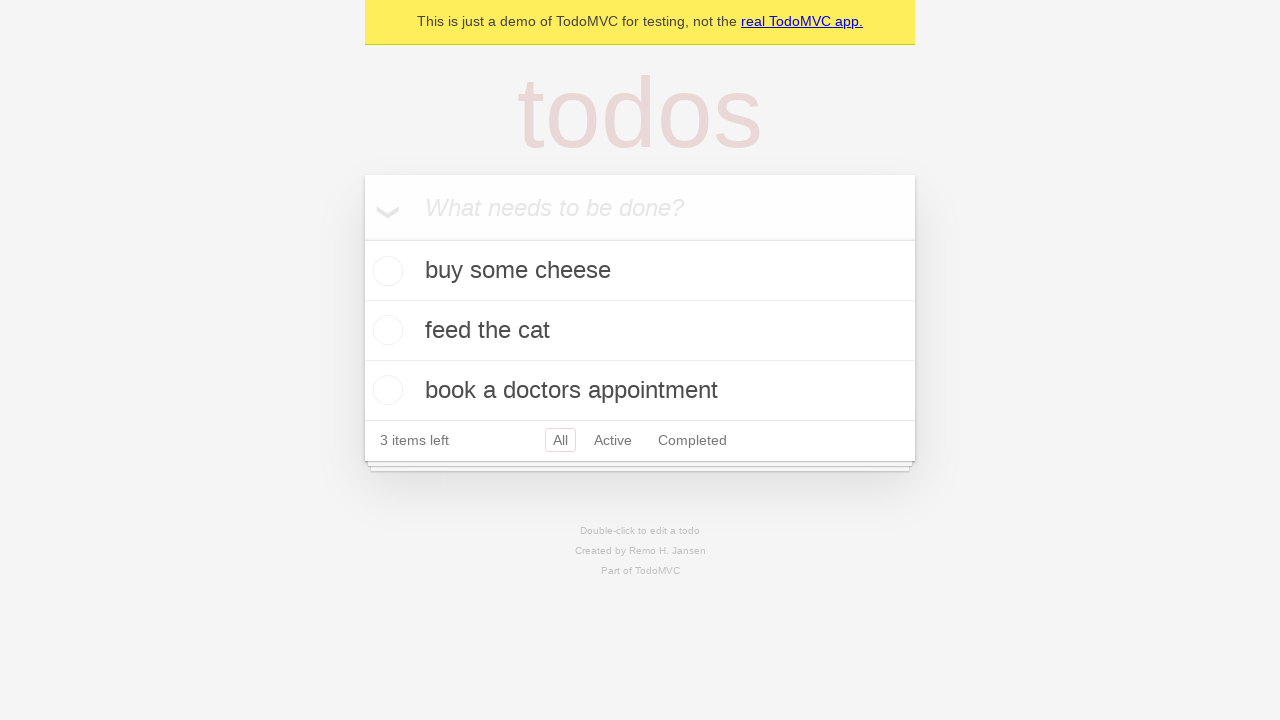

Double-clicked second todo to enter edit mode at (640, 331) on internal:testid=[data-testid="todo-item"s] >> nth=1
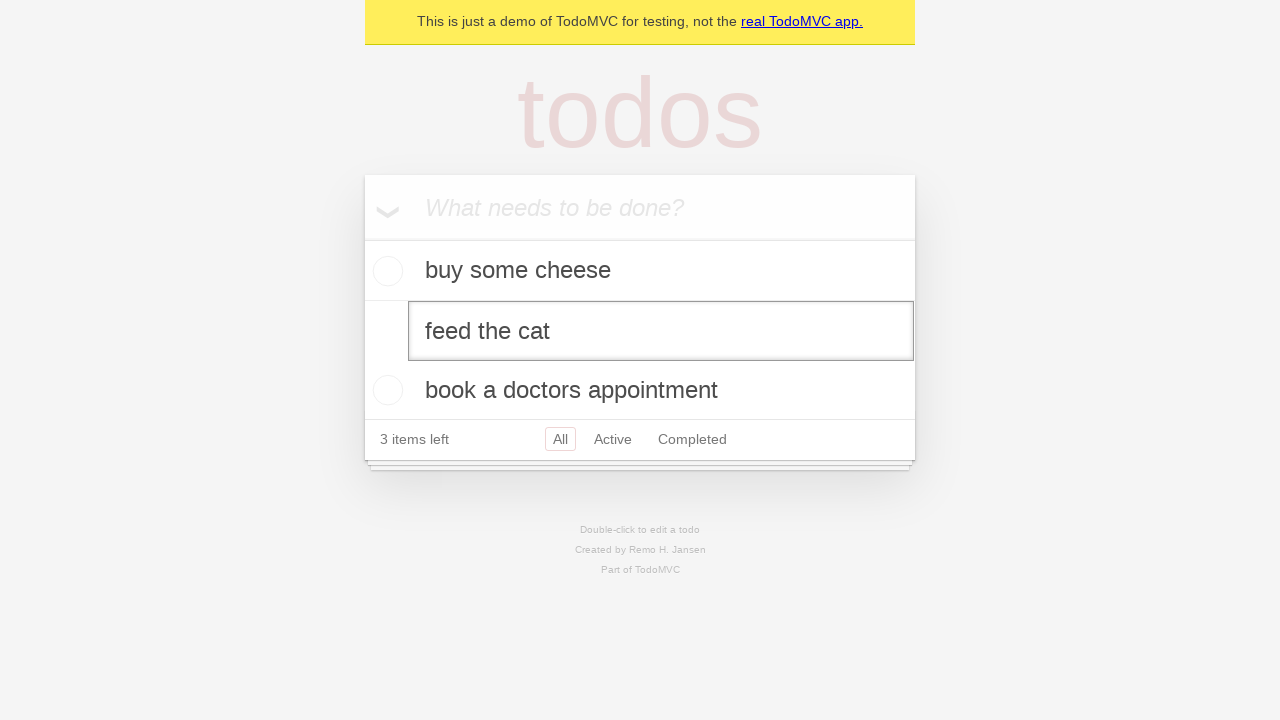

Changed todo text to 'buy some sausages' on internal:testid=[data-testid="todo-item"s] >> nth=1 >> internal:role=textbox[nam
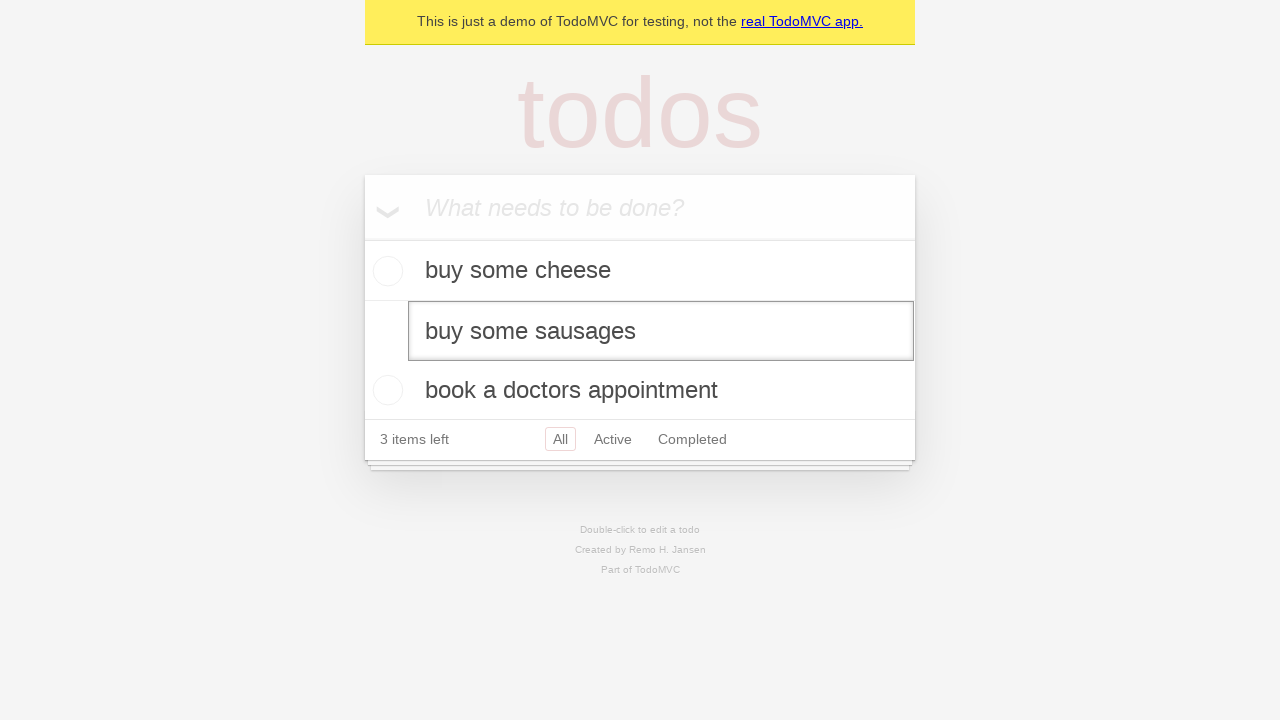

Pressed Enter to confirm edit on internal:testid=[data-testid="todo-item"s] >> nth=1 >> internal:role=textbox[nam
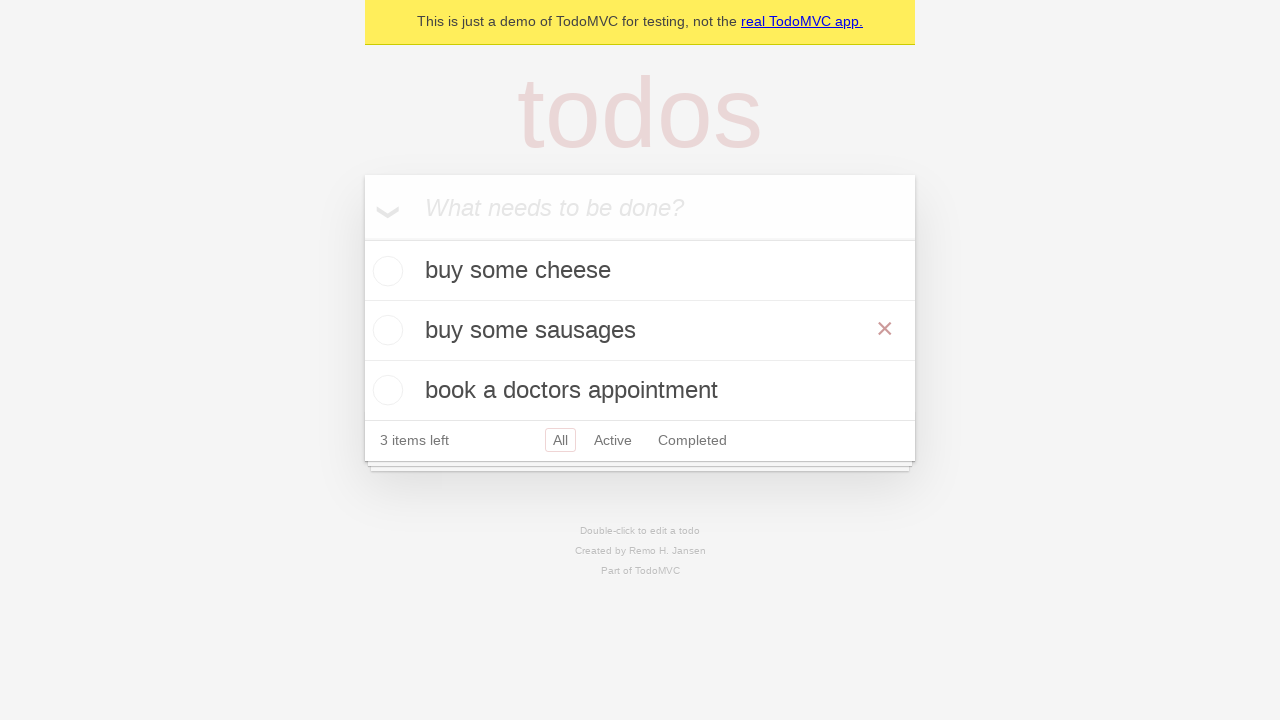

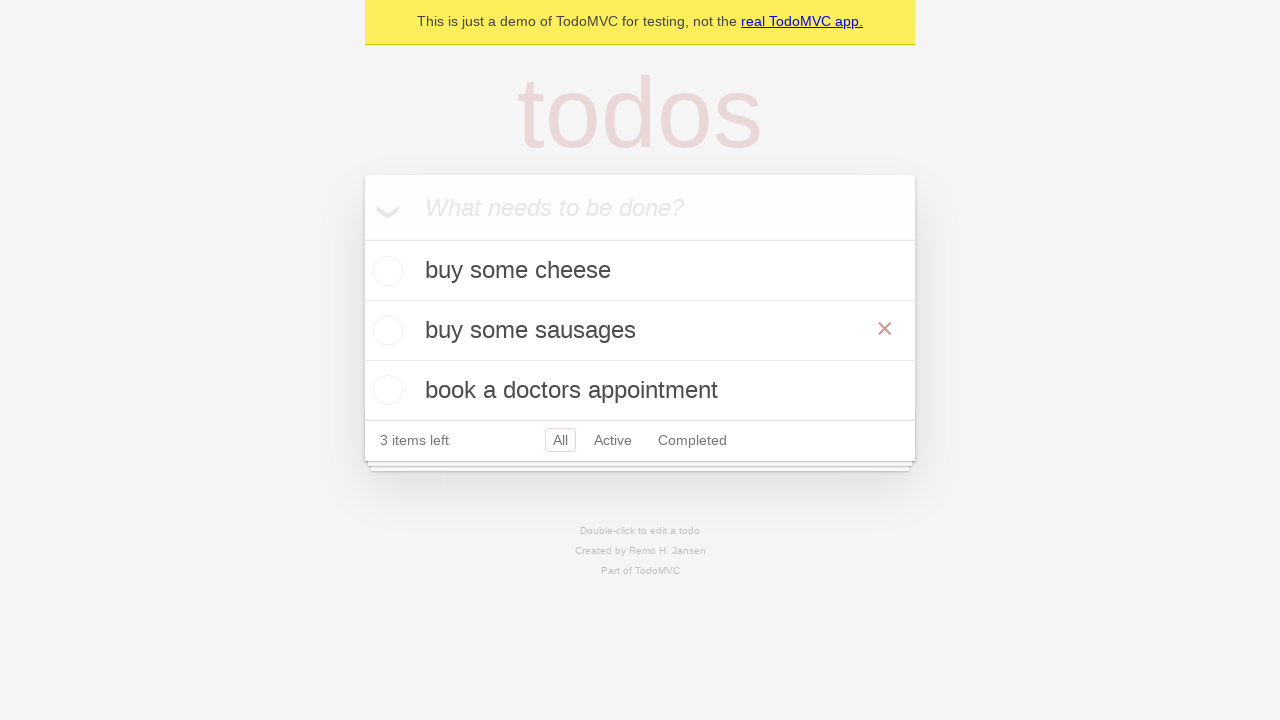